Clicks on the first help button for Games and Applications support and verifies navigation

Starting URL: https://help.steampowered.com/en/

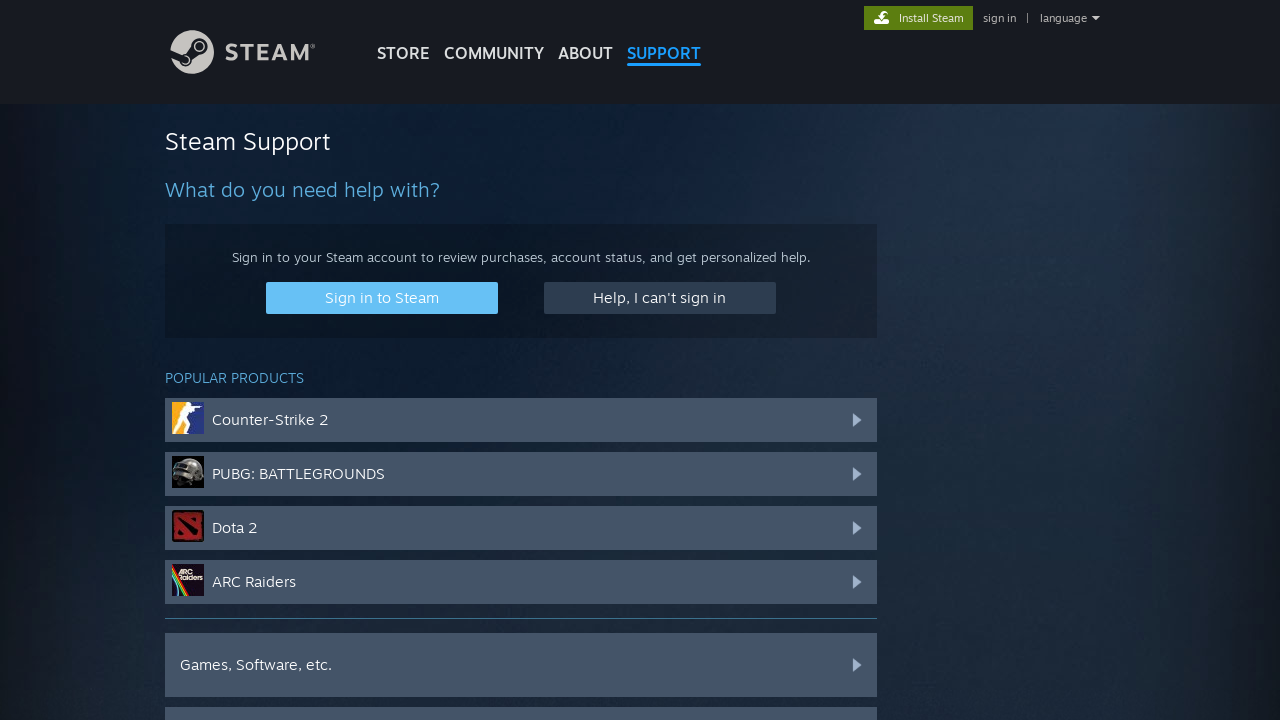

Clicked the first help button for Games and Applications support at (521, 665) on #help_home_block .help_wizard_button_large >> nth=0
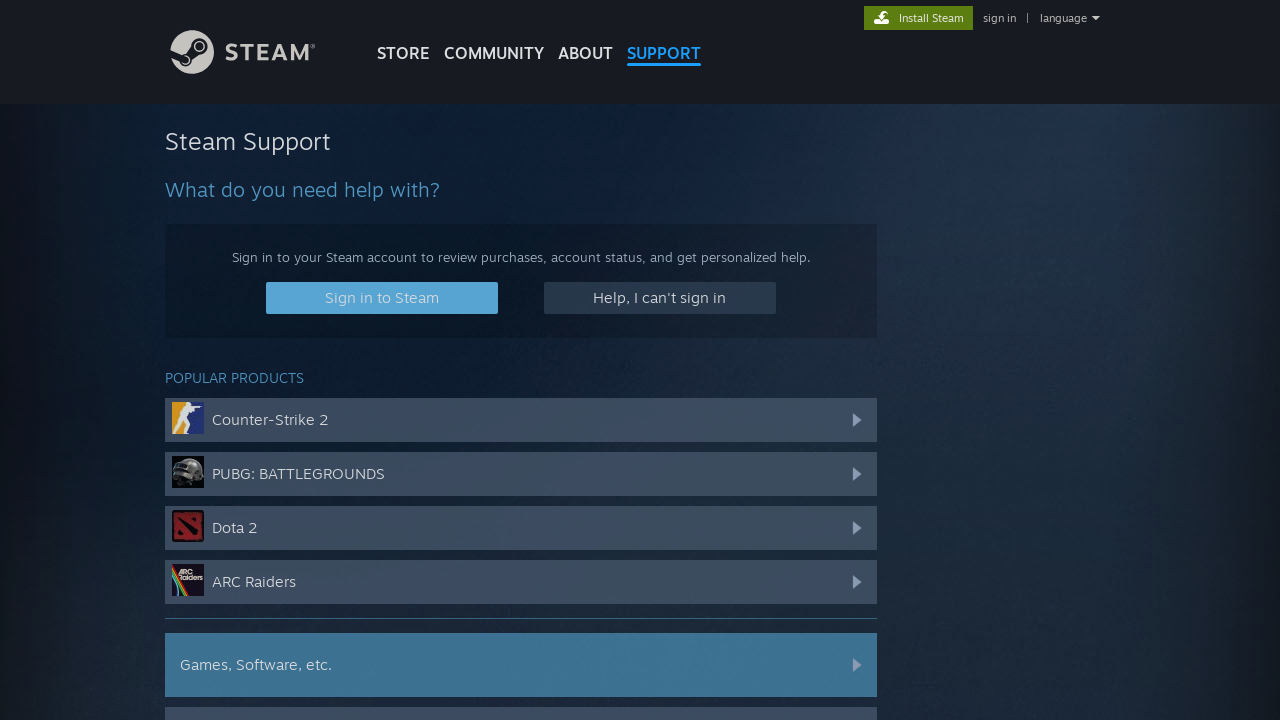

Waited for help page to load and breadcrumbs to become visible
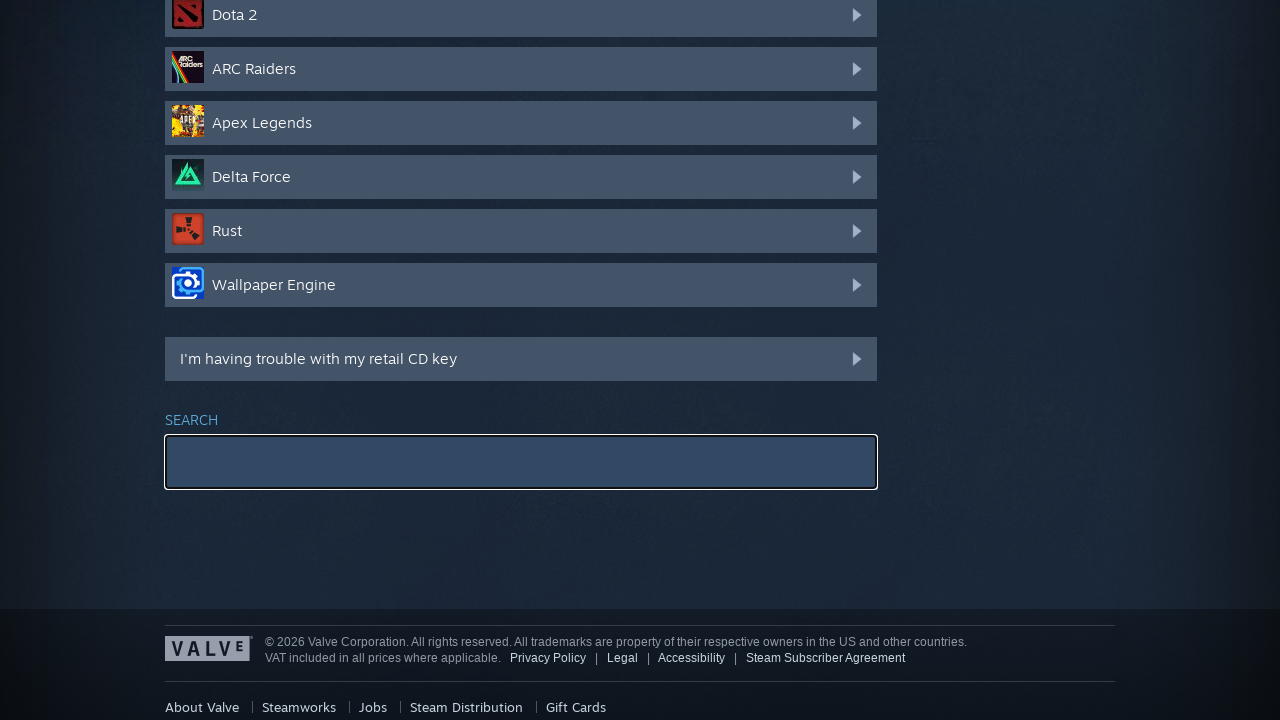

Verified navigation to Games and Applications help page URL
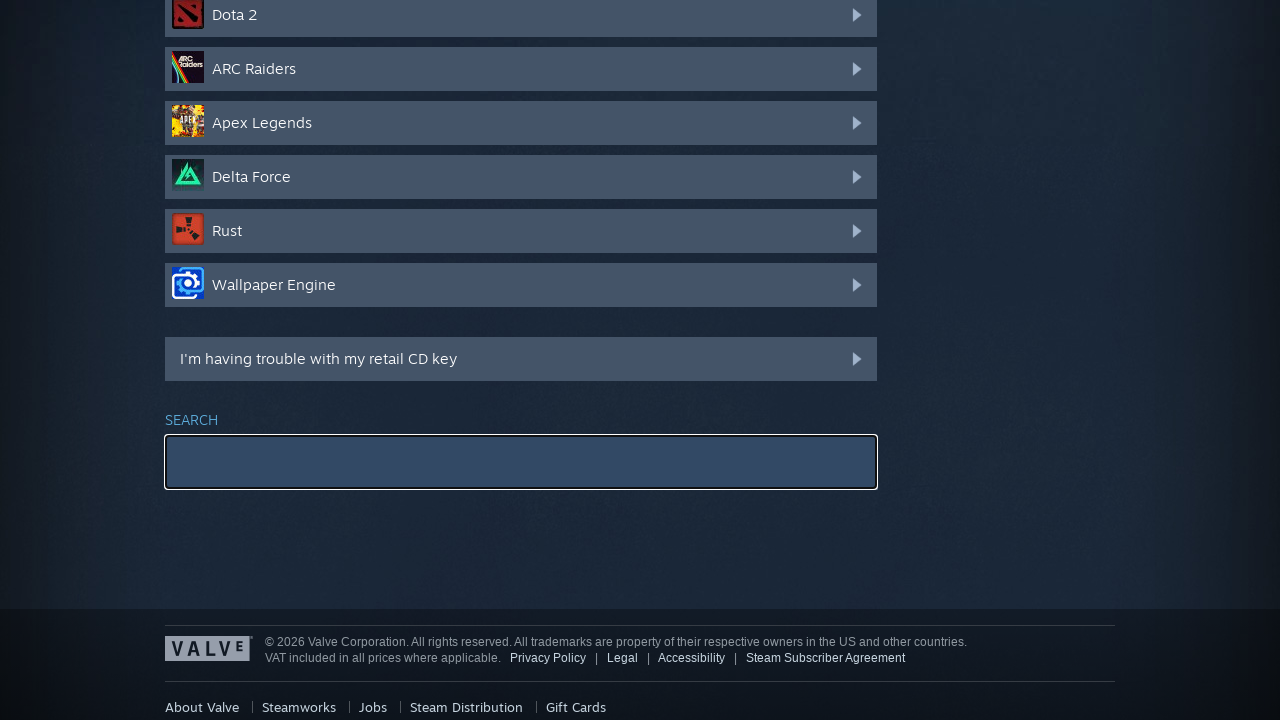

Verified page title is 'Steam Support - Games and Applications'
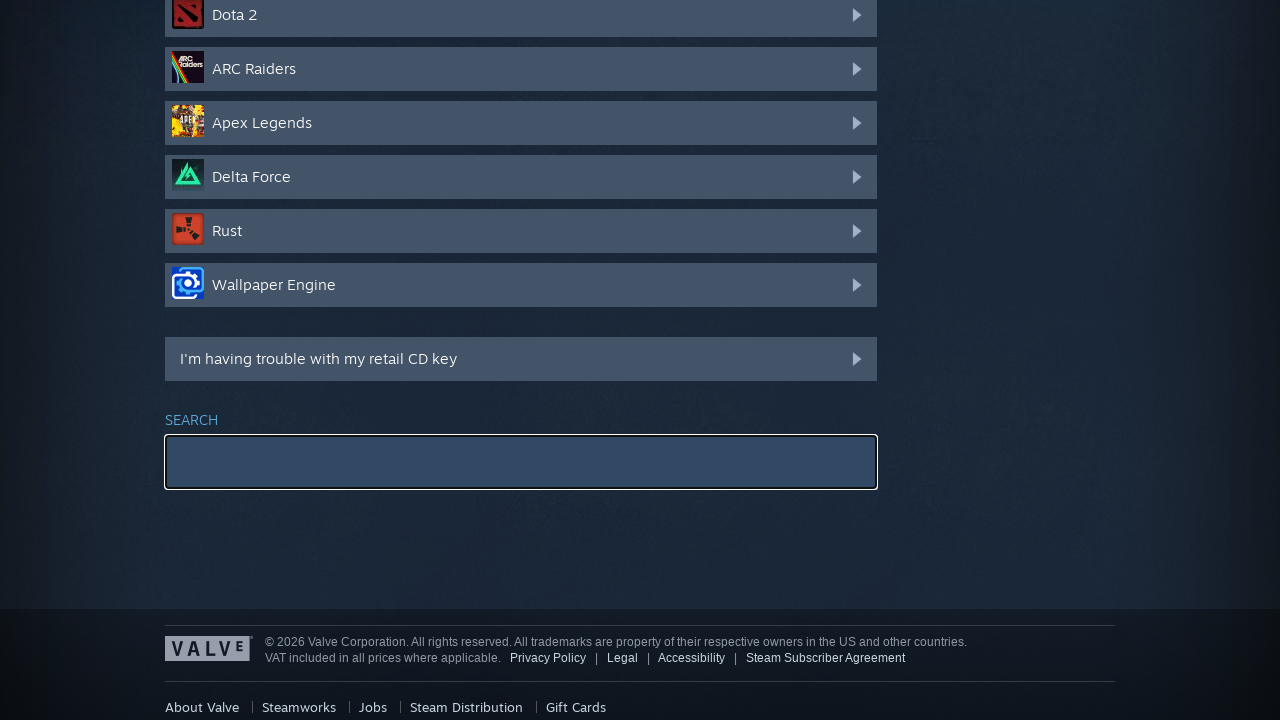

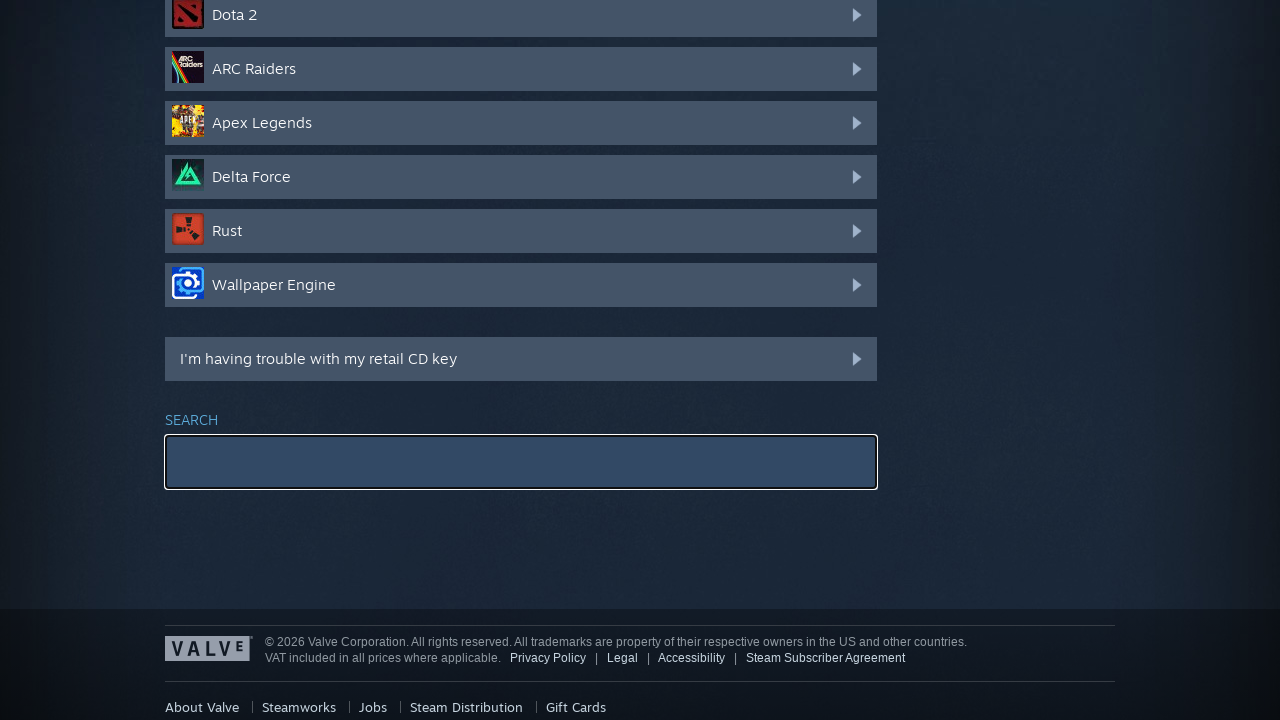